Tests clicking a prompt box button, entering a name in the prompt dialog, accepting it, and verifying the entered name appears in the result

Starting URL: https://demoqa.com/alerts

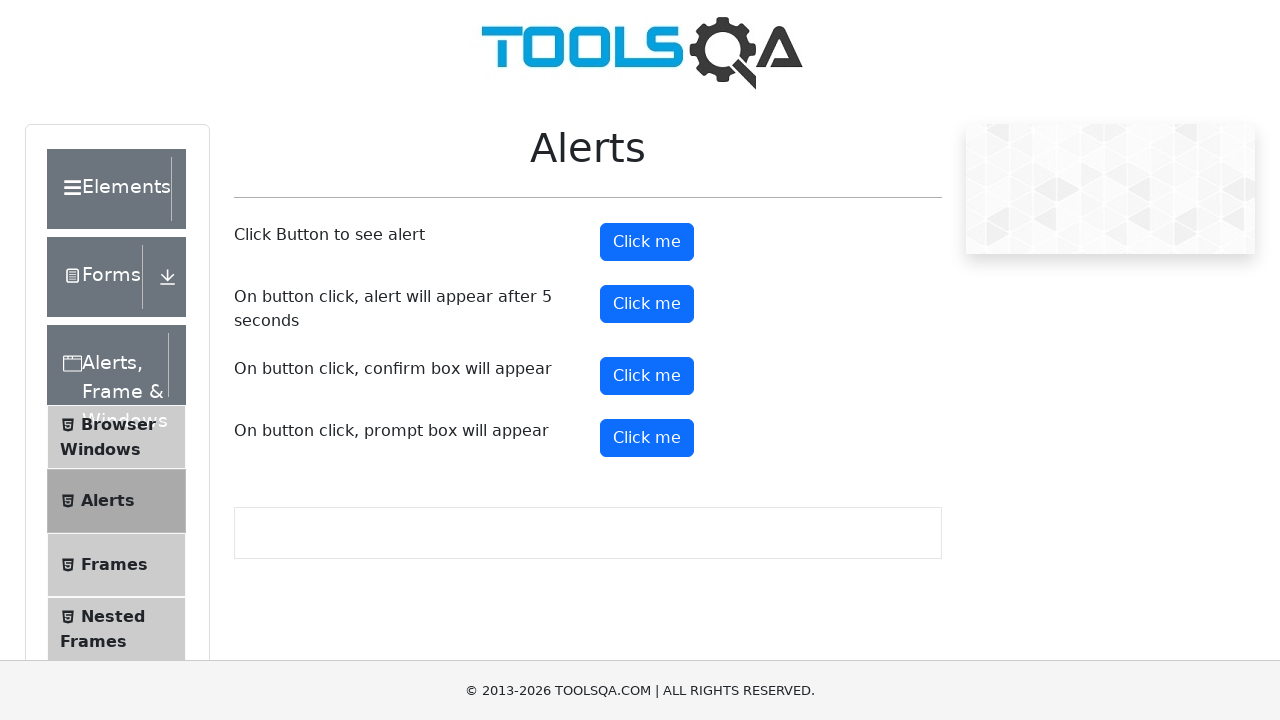

Set up dialog handler to accept prompt with 'Test_name'
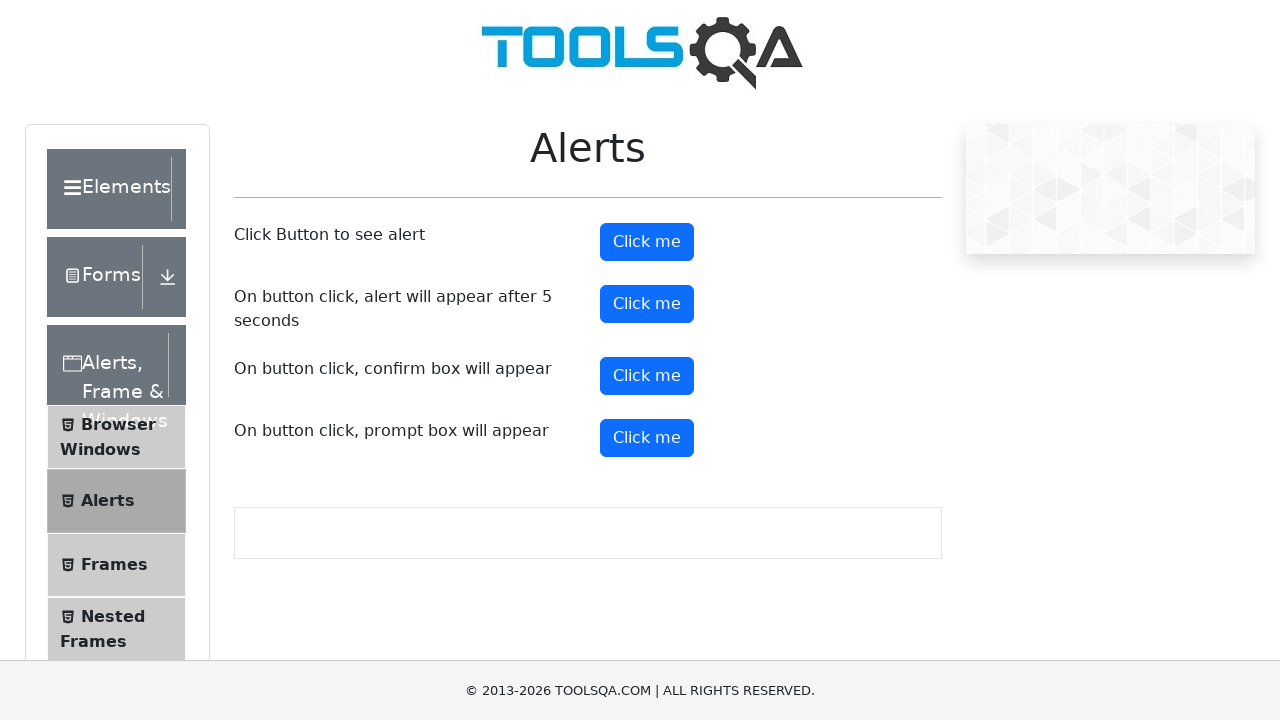

Scrolled to prompt button into view
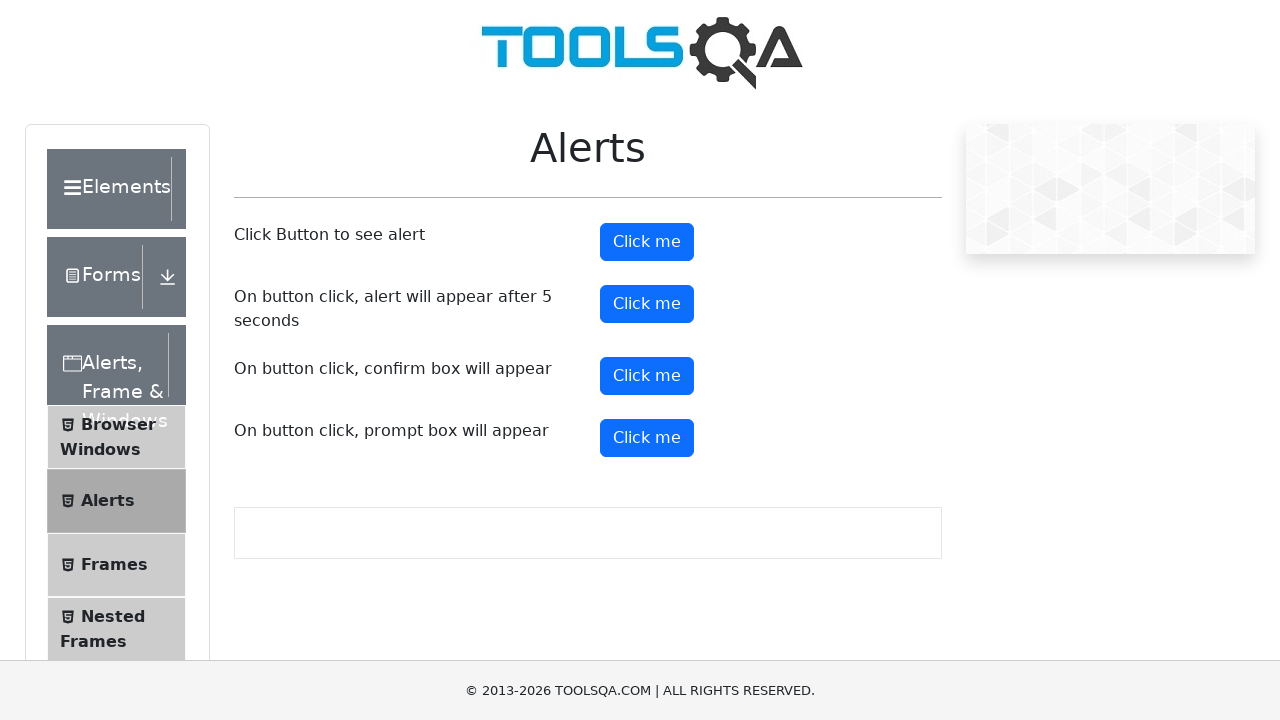

Clicked prompt button to trigger dialog at (647, 438) on #promtButton
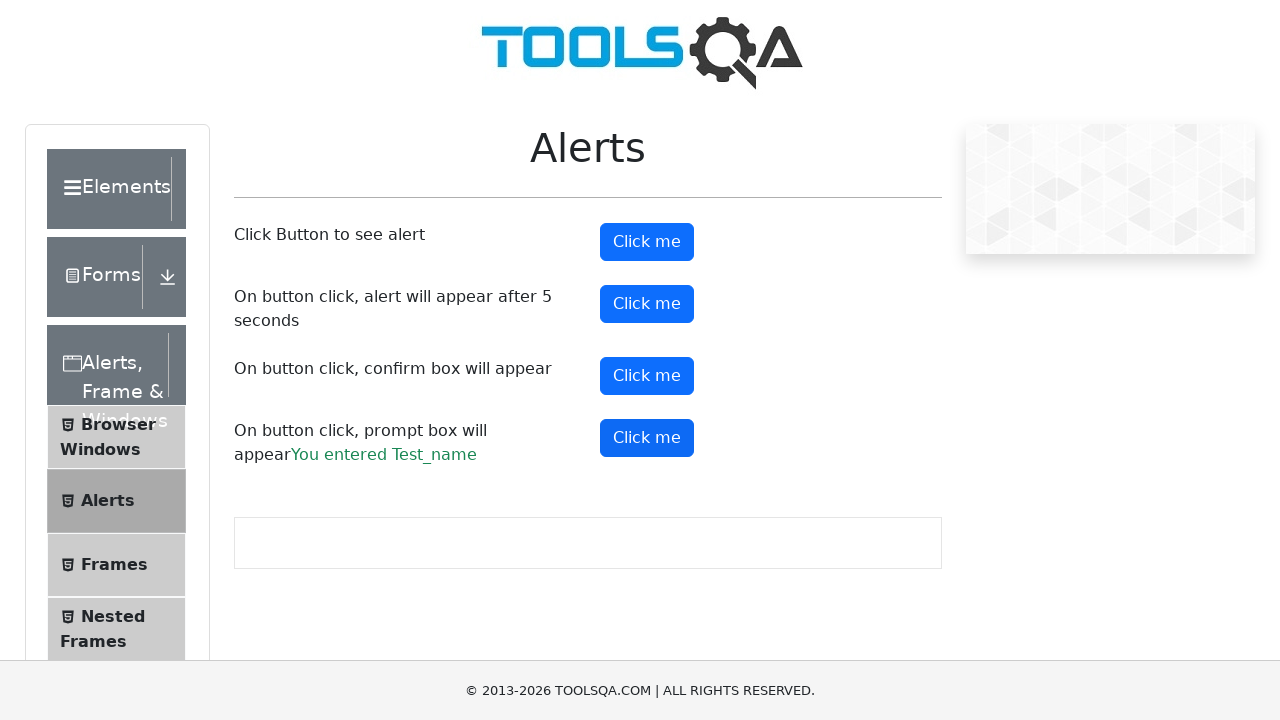

Waited for prompt result element to load
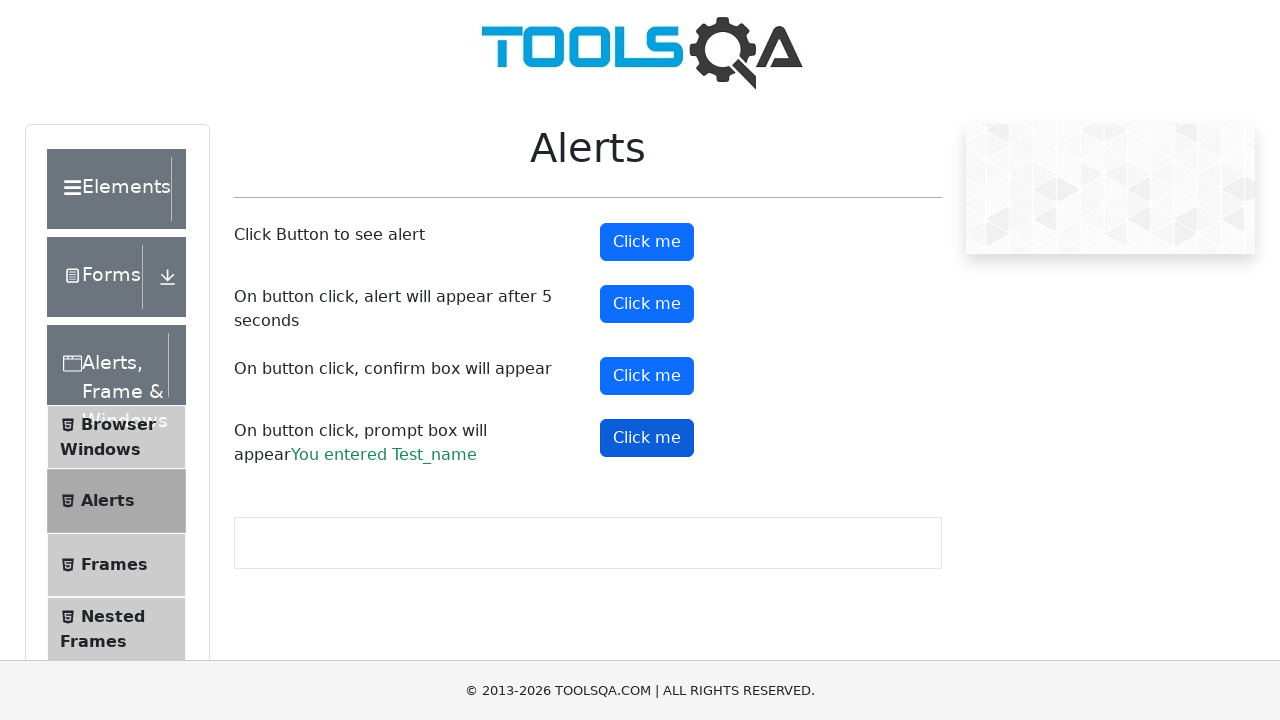

Retrieved prompt result text content
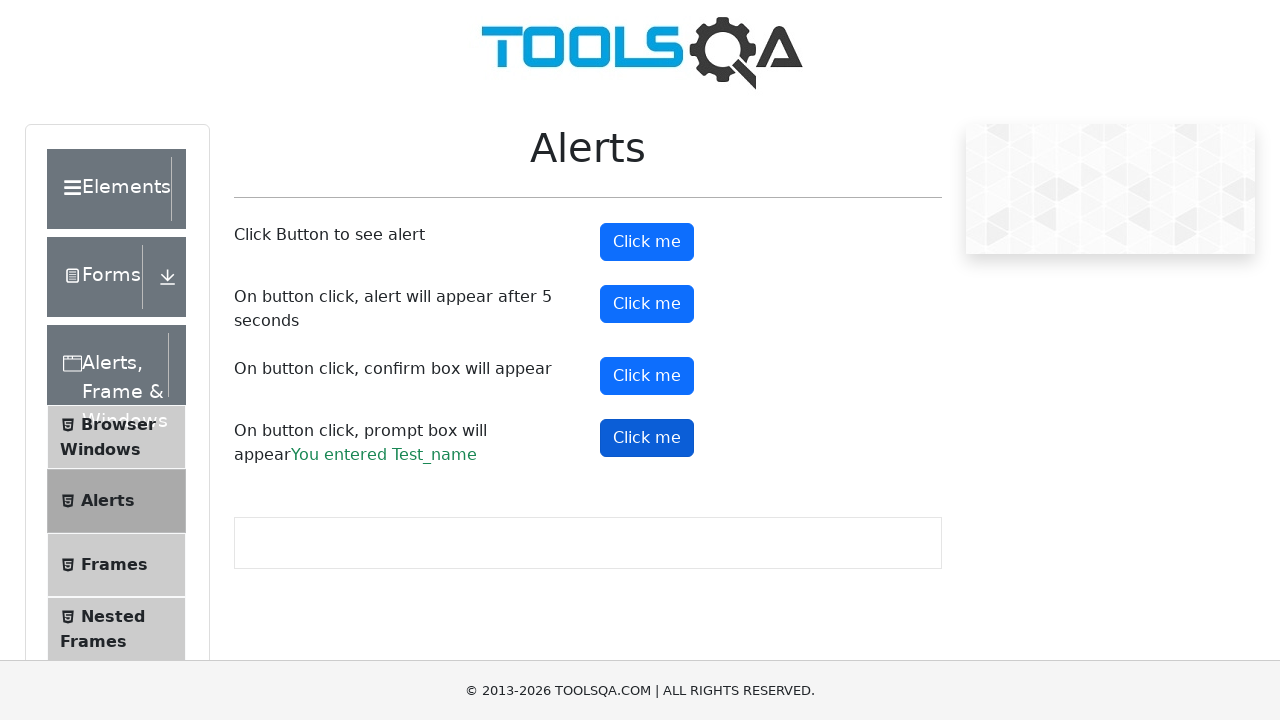

Verified that 'Test_name' appears in the result
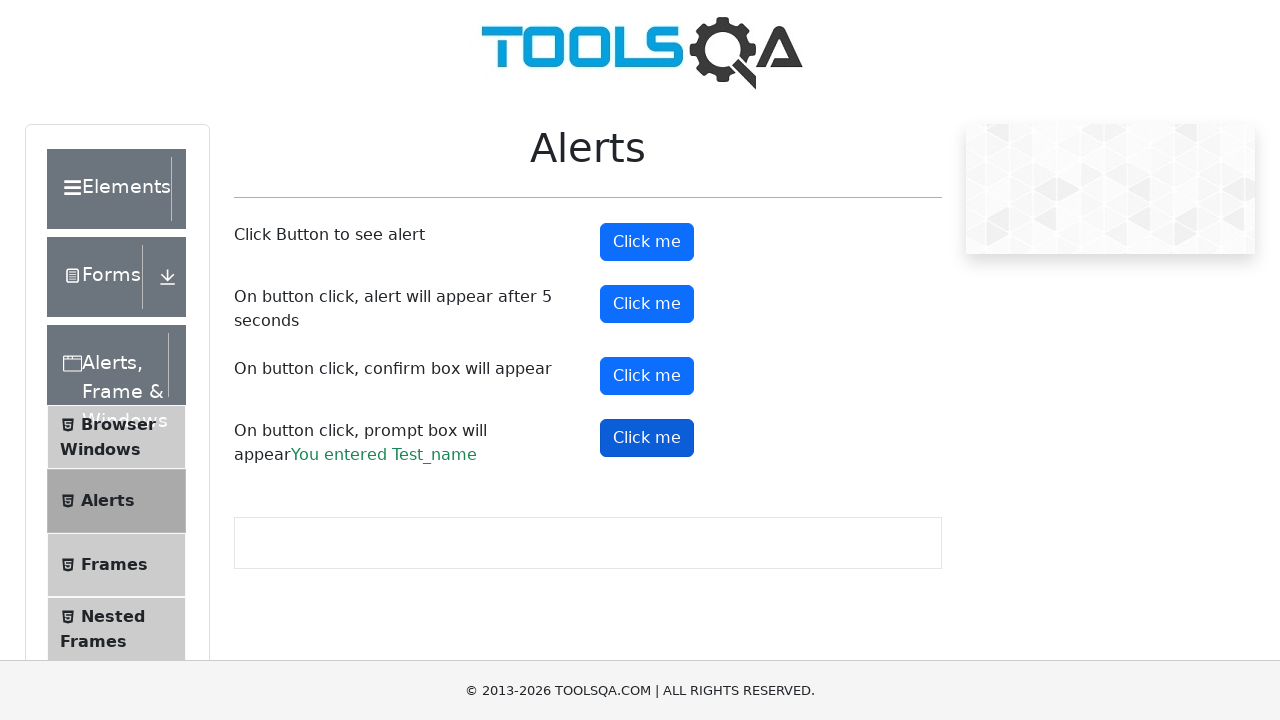

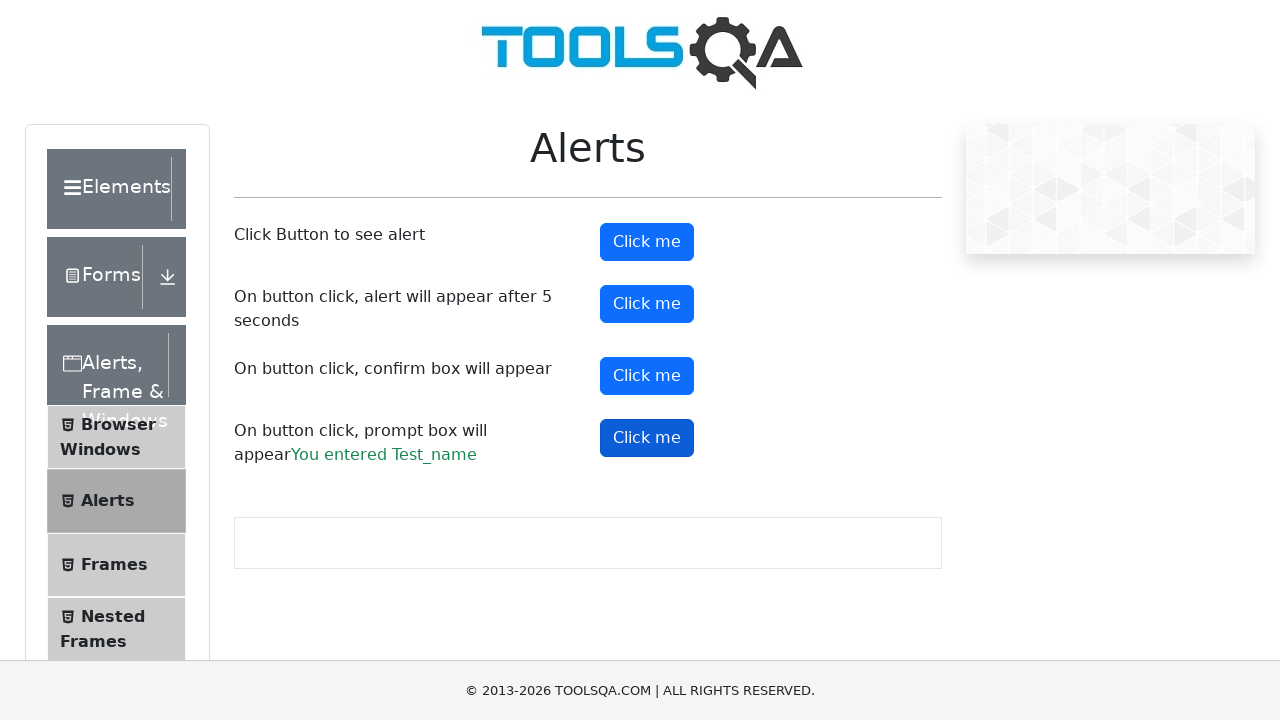